Tests JavaScript alert and confirm dialog handling by entering a name, triggering an alert, accepting it, then triggering a confirm dialog and dismissing it

Starting URL: https://rahulshettyacademy.com/AutomationPractice/

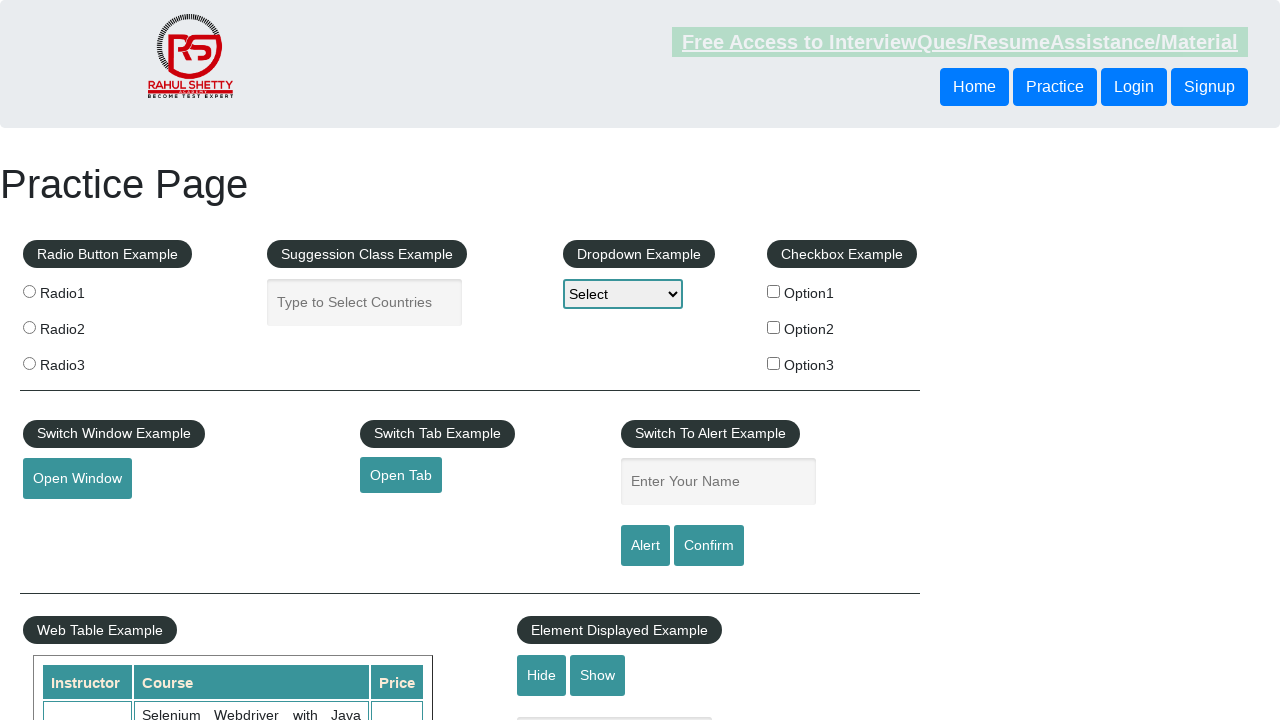

Filled name input field with 'Rahul' on #name
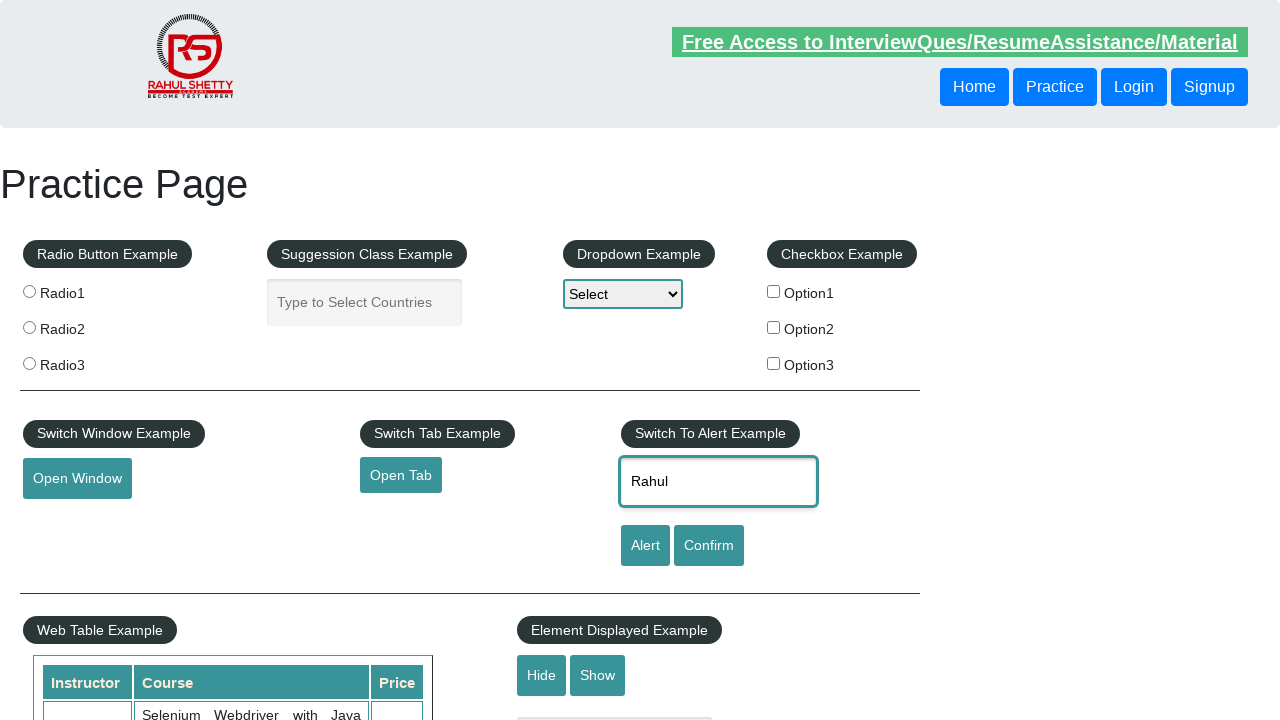

Clicked alert button to trigger alert dialog at (645, 546) on #alertbtn
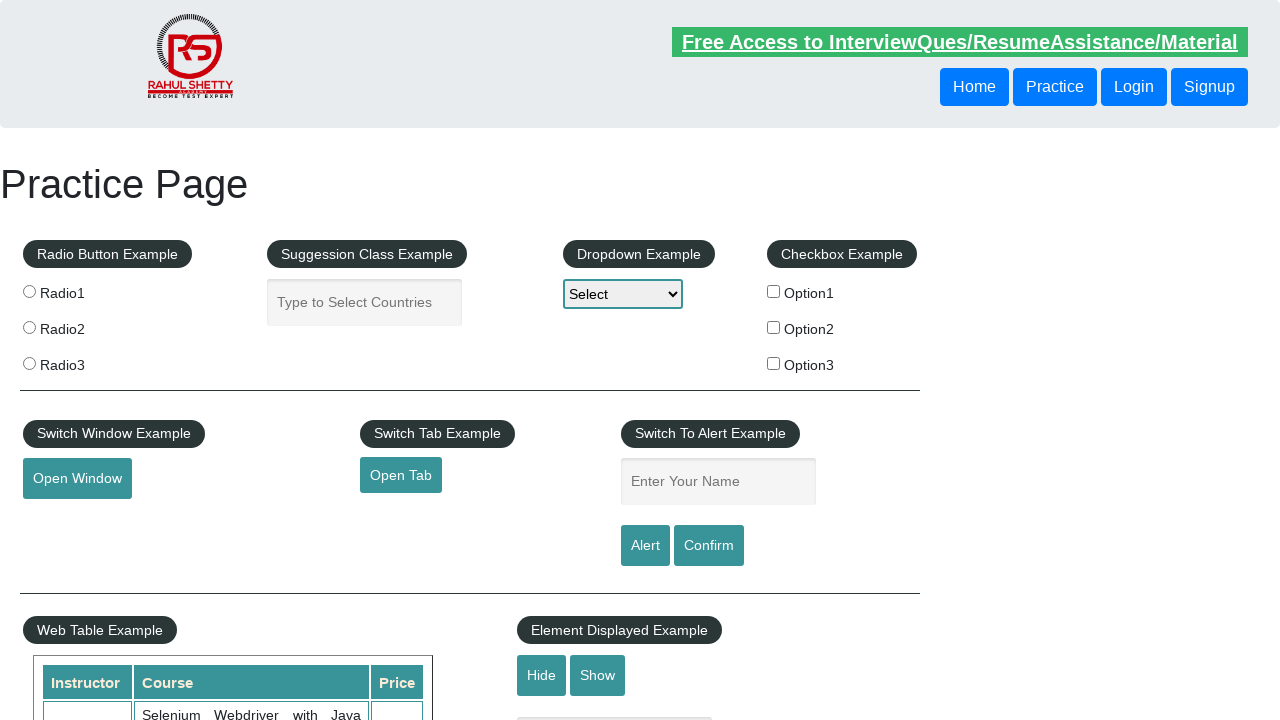

Set up dialog handler to accept alert
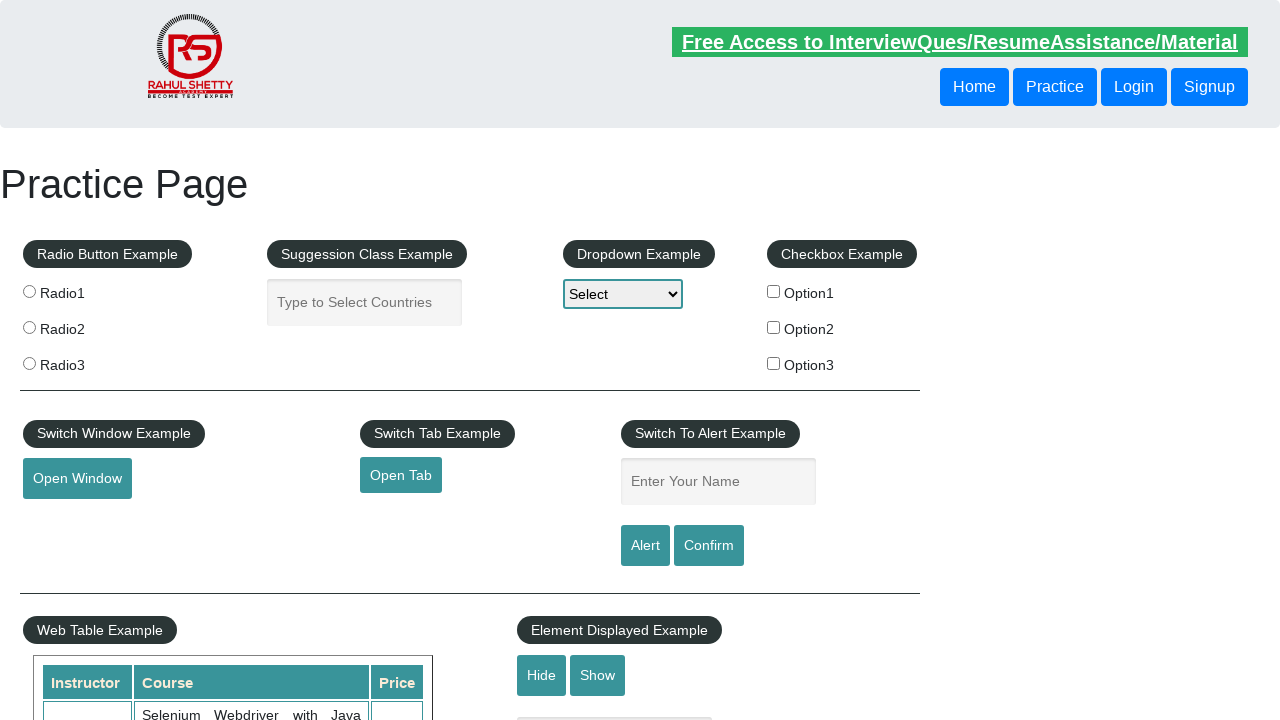

Clicked confirm button to trigger confirm dialog at (709, 546) on #confirmbtn
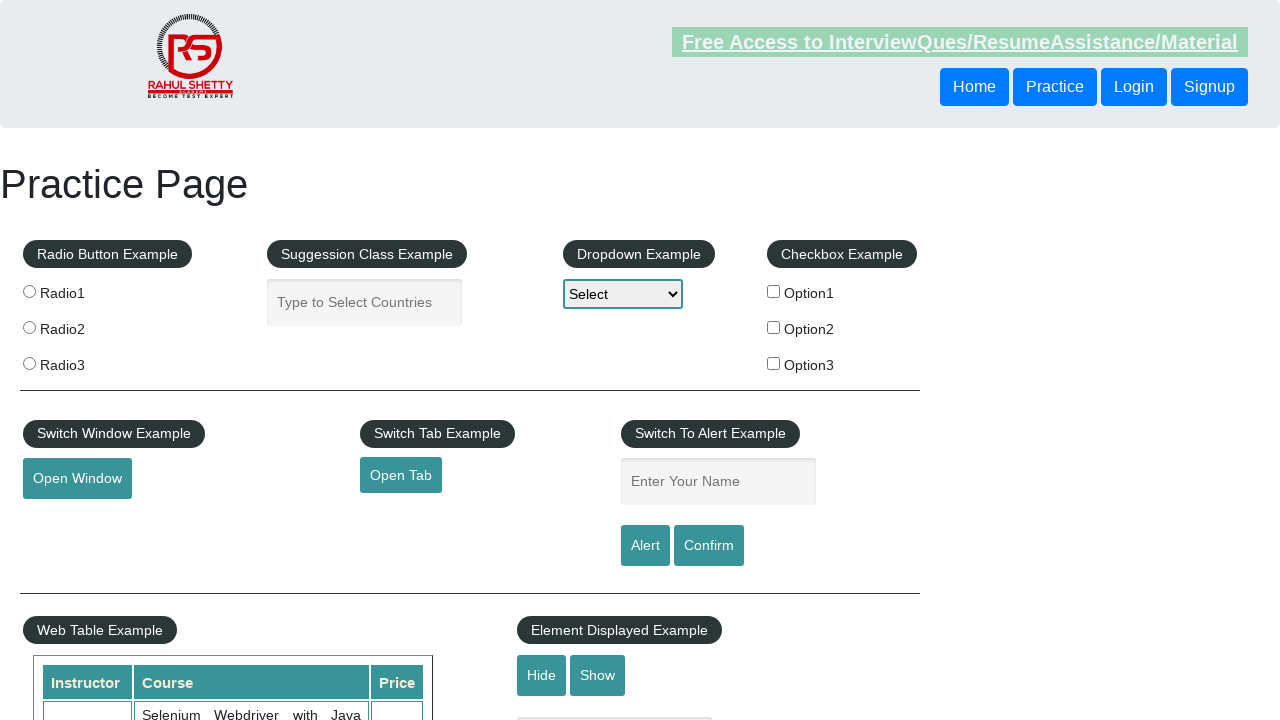

Set up dialog handler to dismiss confirm dialog
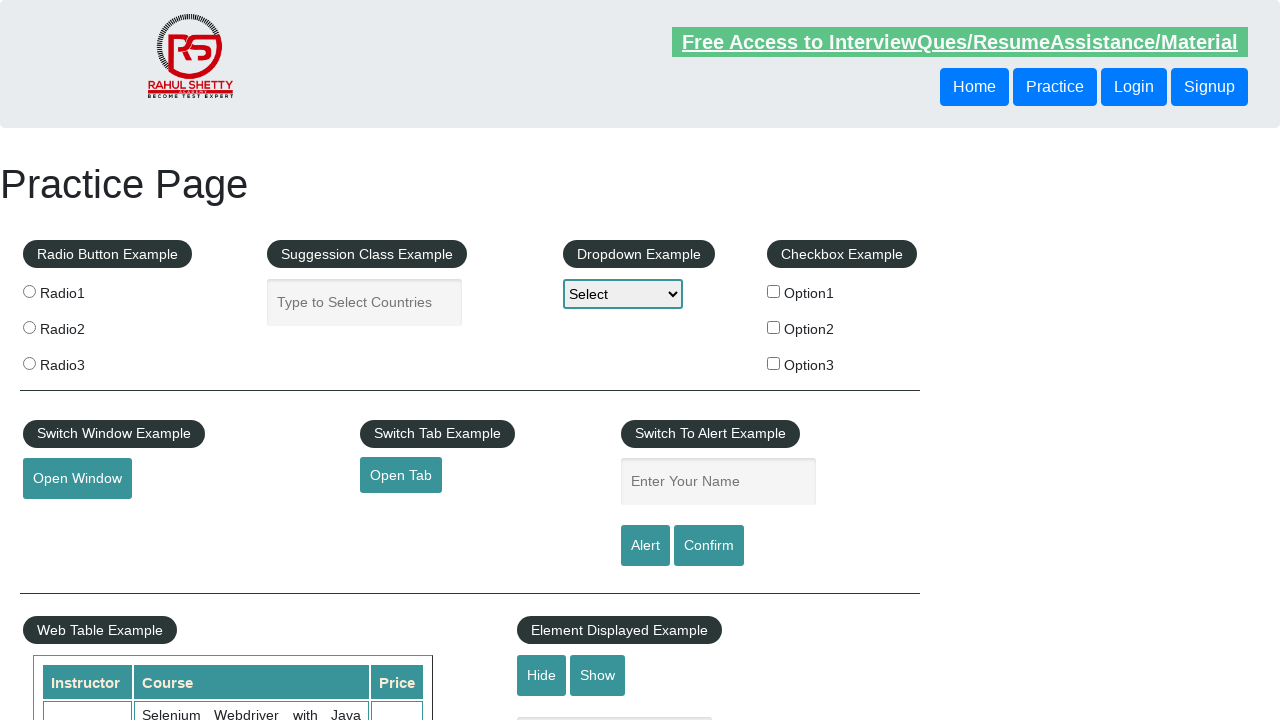

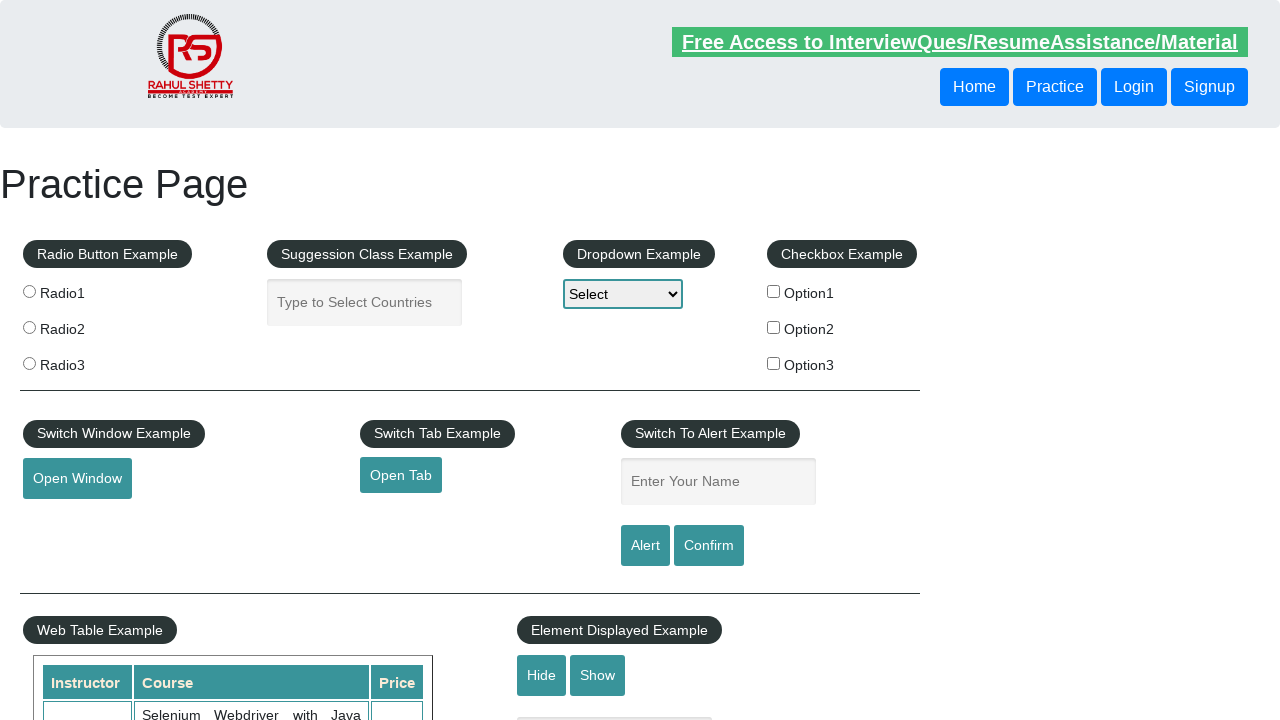